Tests text input functionality by entering text into a field and verifying the button text updates accordingly

Starting URL: http://uitestingplayground.com/textinput

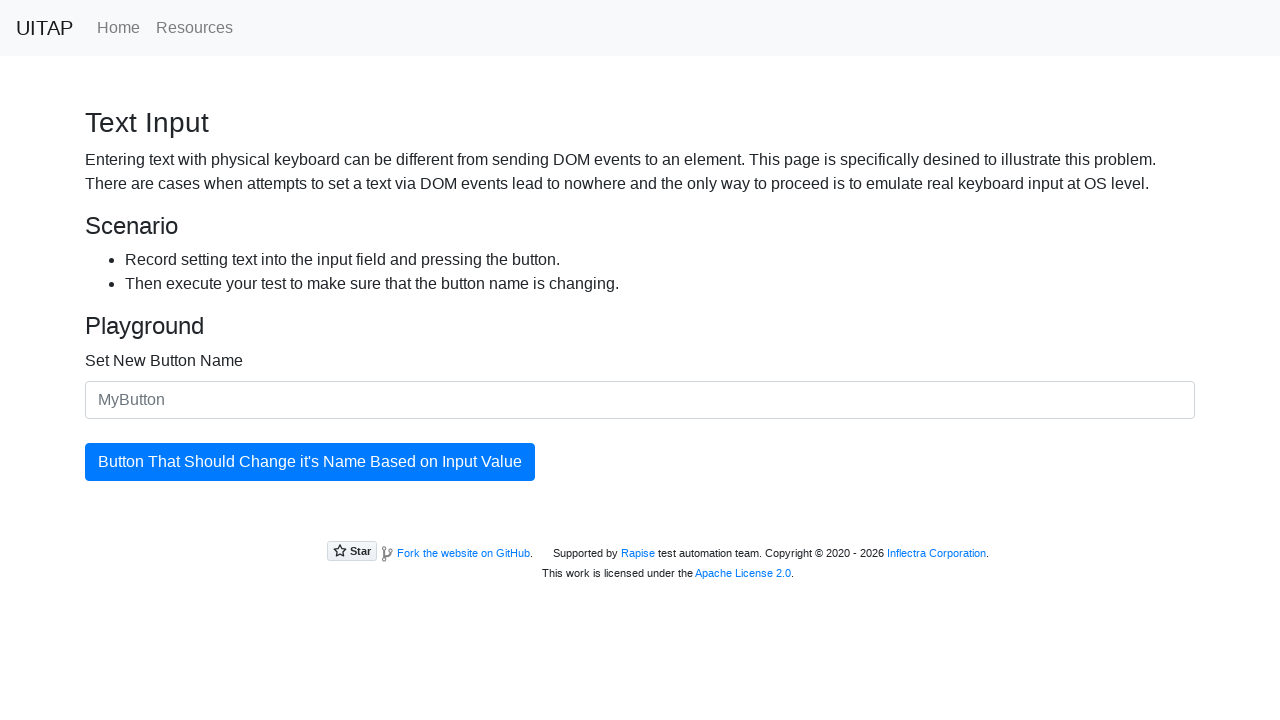

Filled text input field with 'SkyPro' on #newButtonName
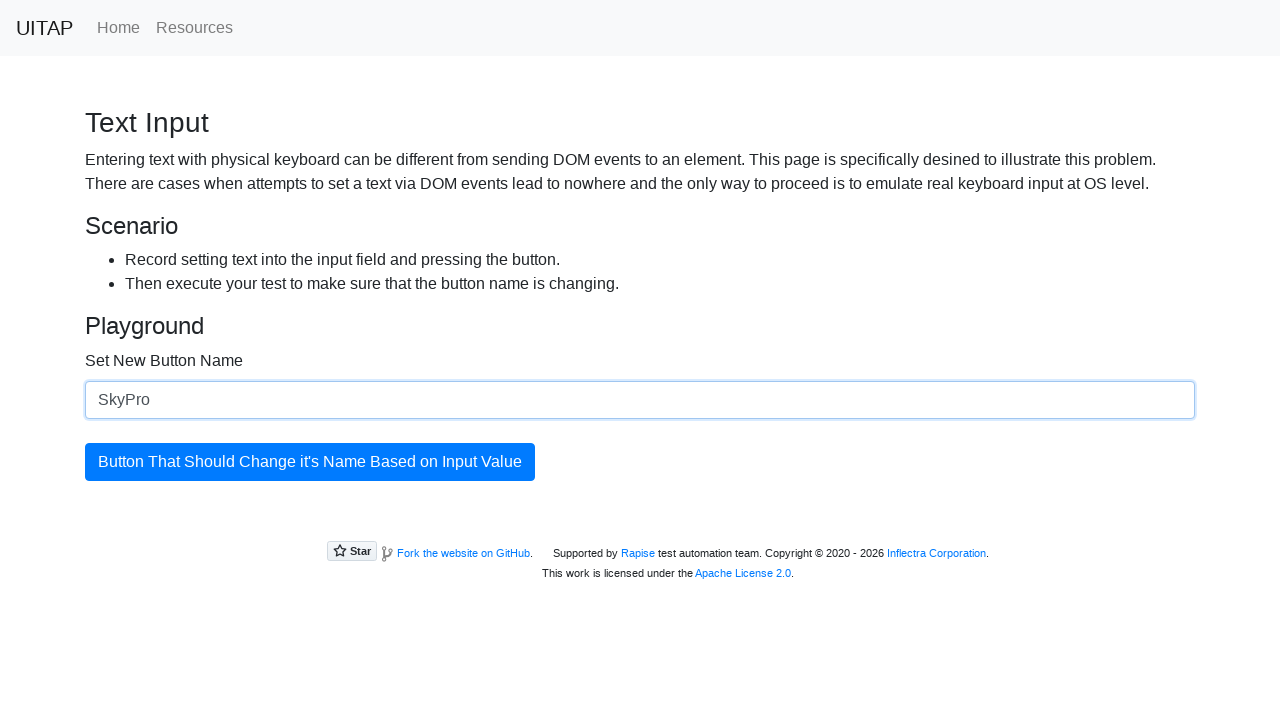

Clicked the button to update its text at (310, 462) on #updatingButton
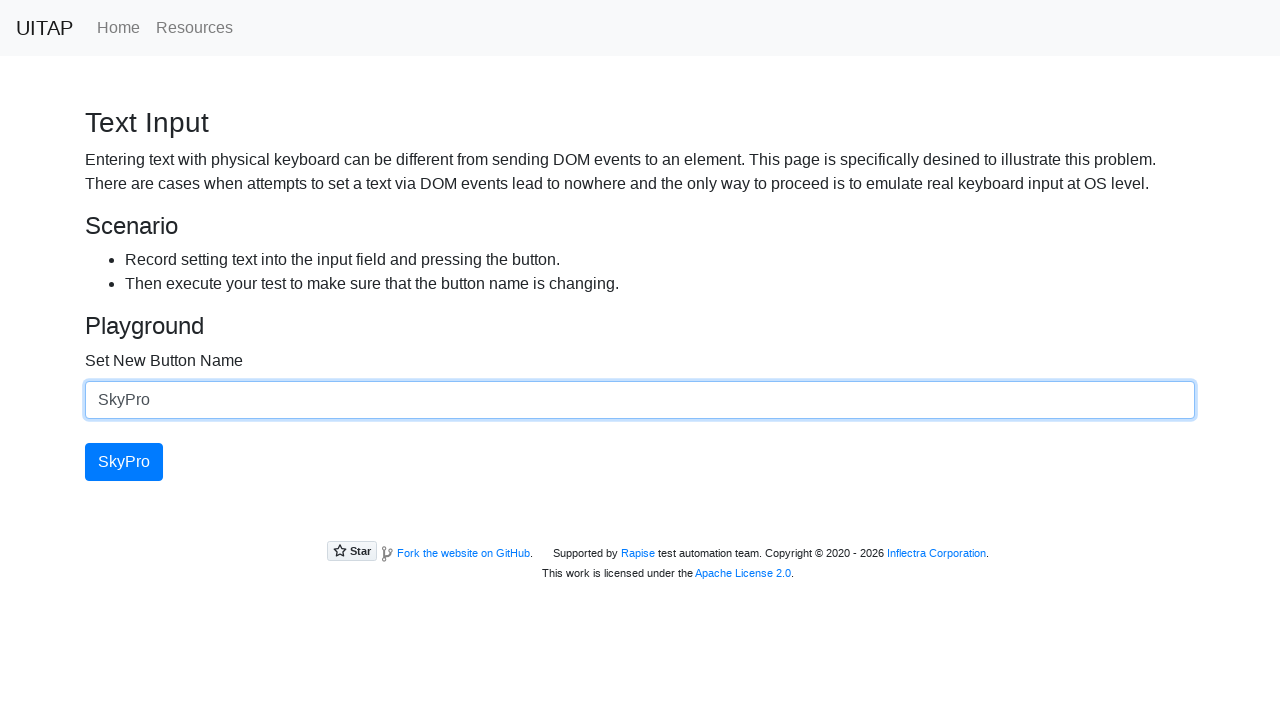

Retrieved button text: 'SkyPro'
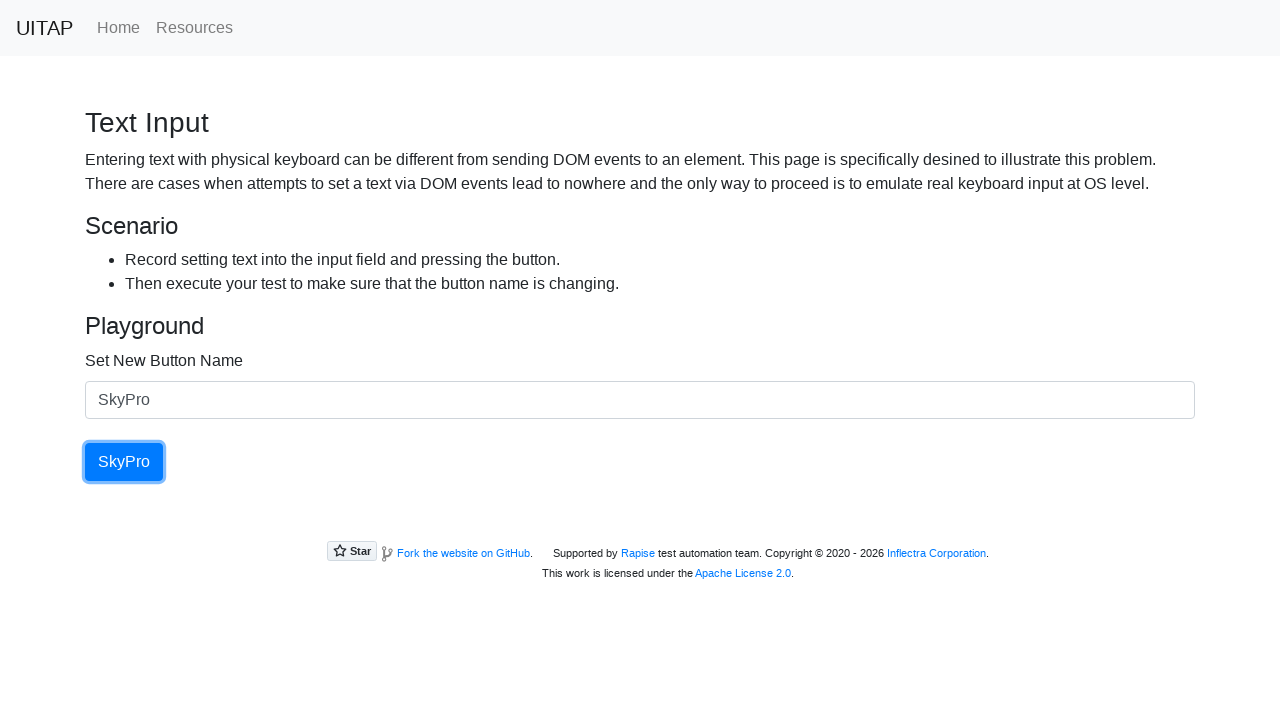

Verified button text matches expected value 'SkyPro'
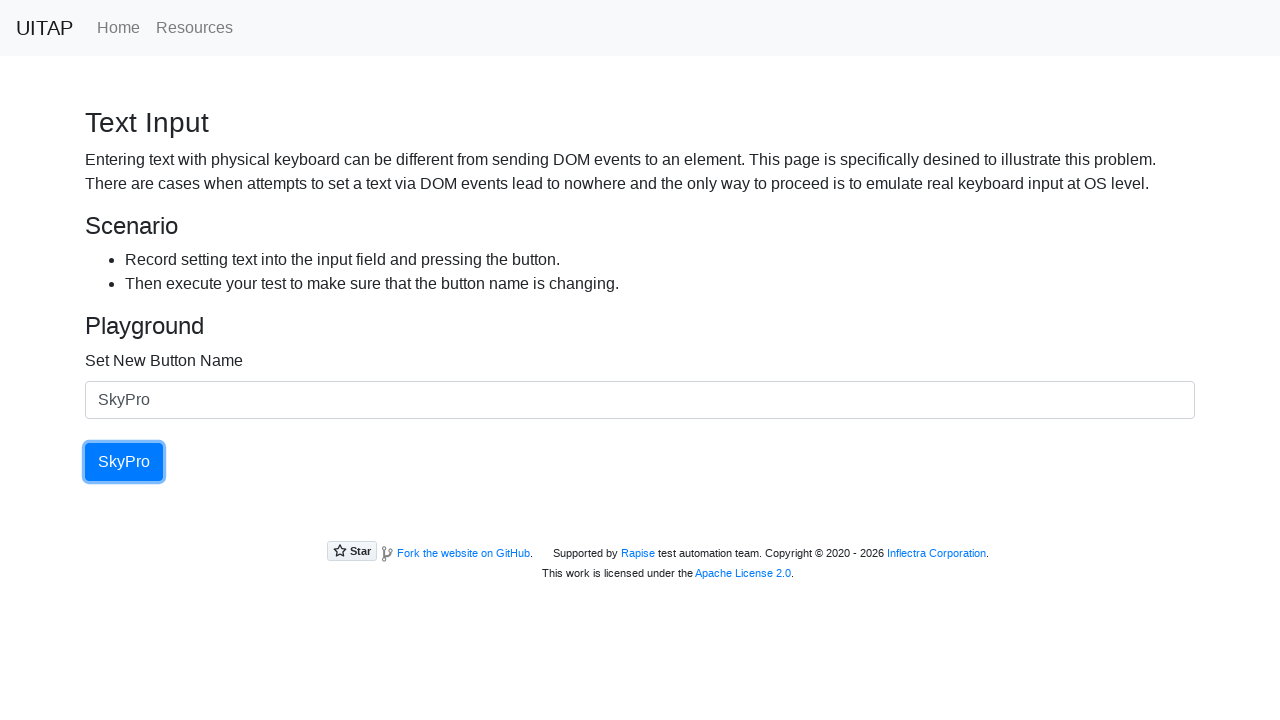

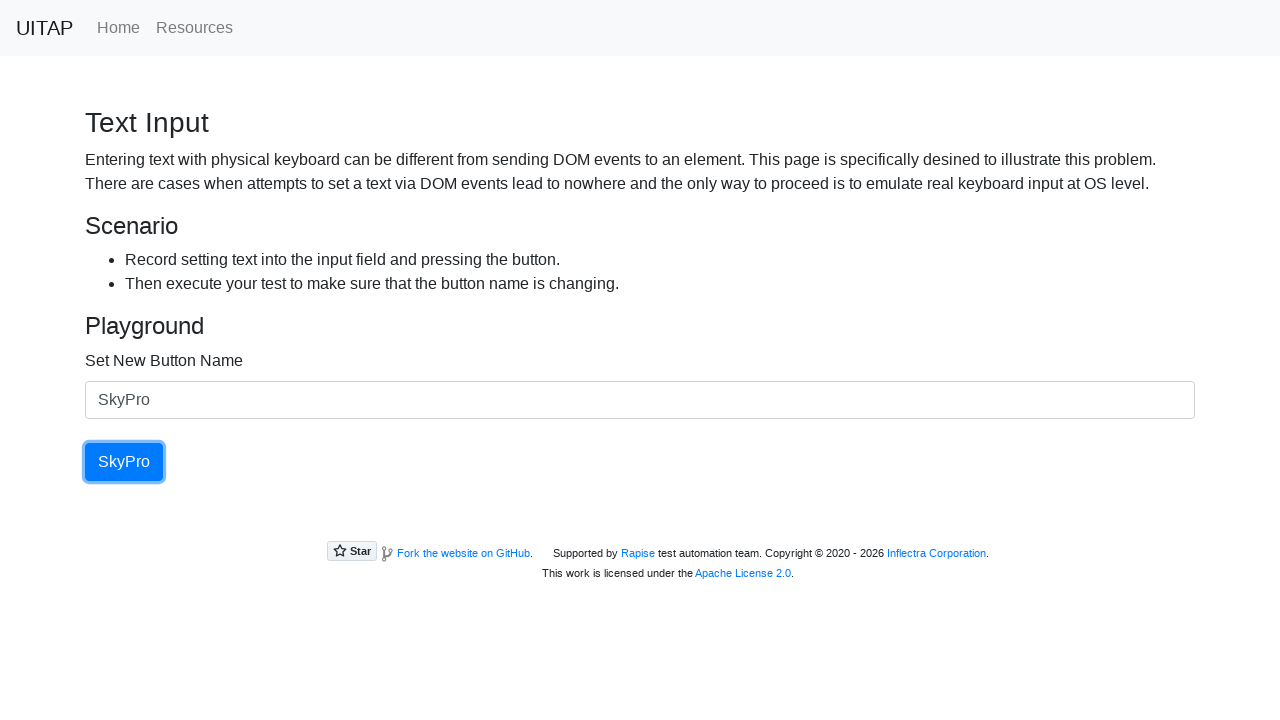